Tests iframe interaction by switching to an iframe, filling a form field inside it, and switching back to the main content

Starting URL: http://seleniumui.moderntester.pl/iframes.php

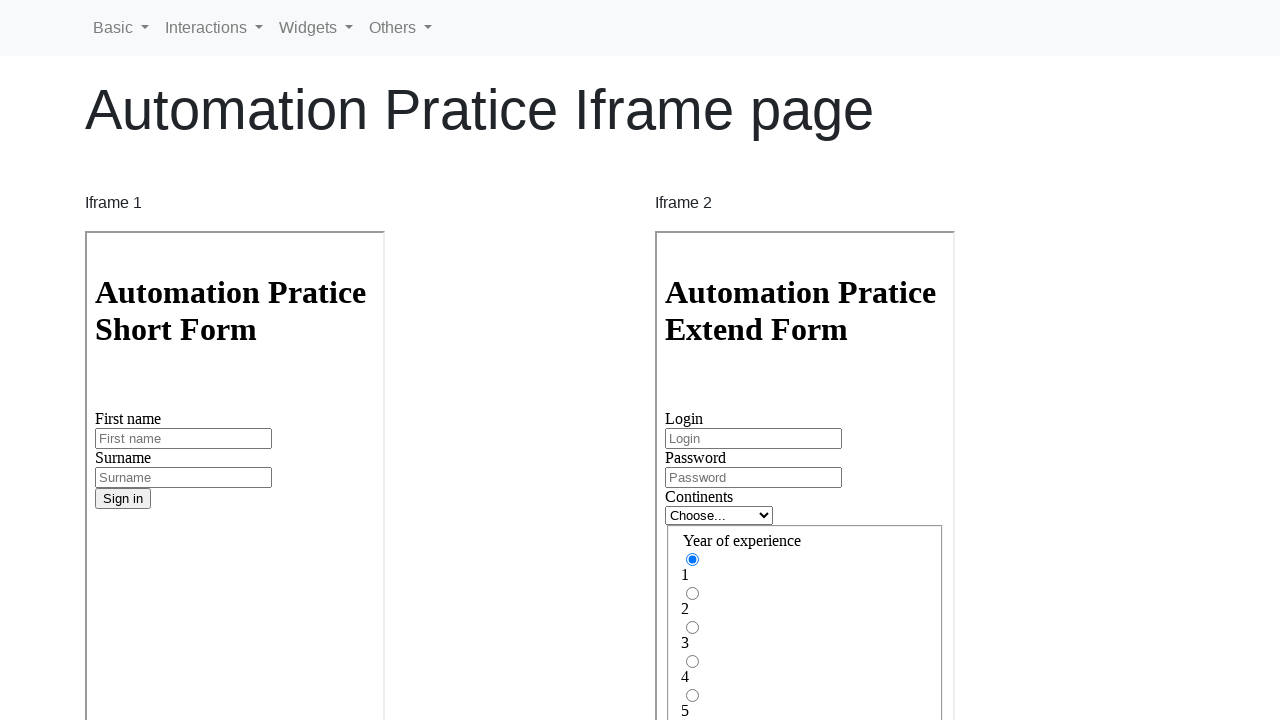

Located and switched to the first iframe on the page
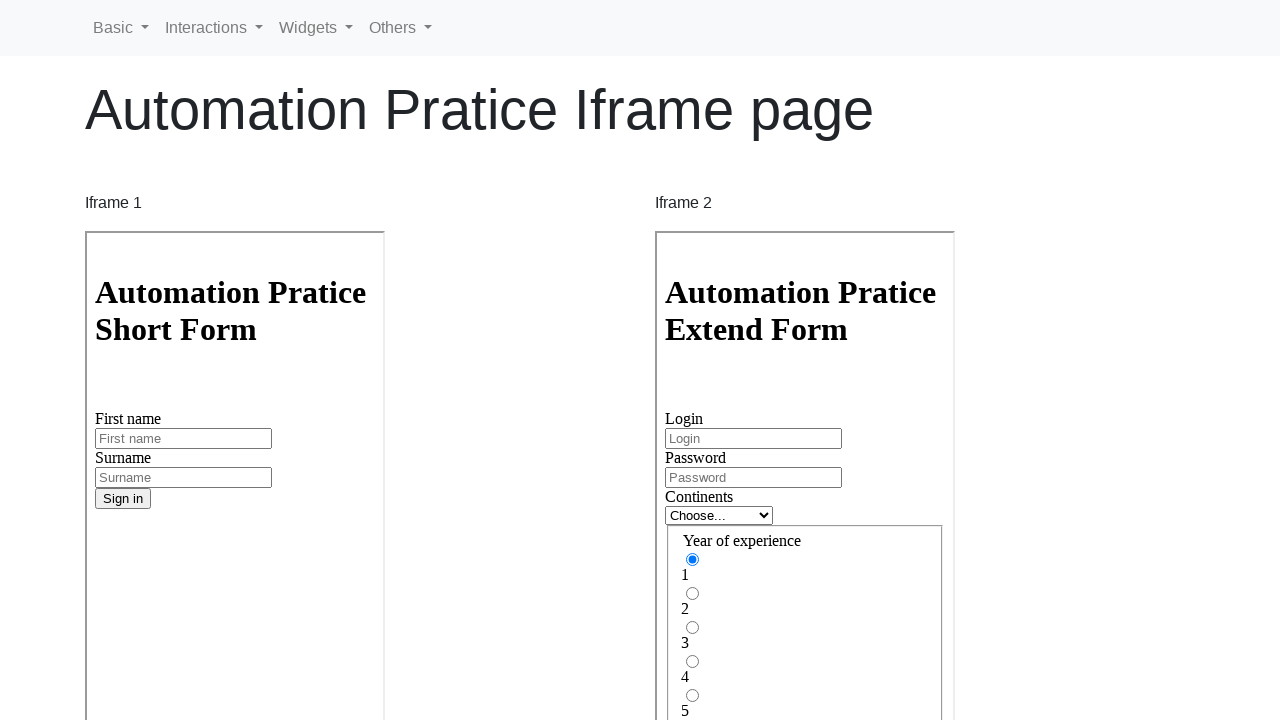

Filled the first name field inside iframe with 'Mateusz' on iframe >> nth=0 >> internal:control=enter-frame >> #inputFirstName3
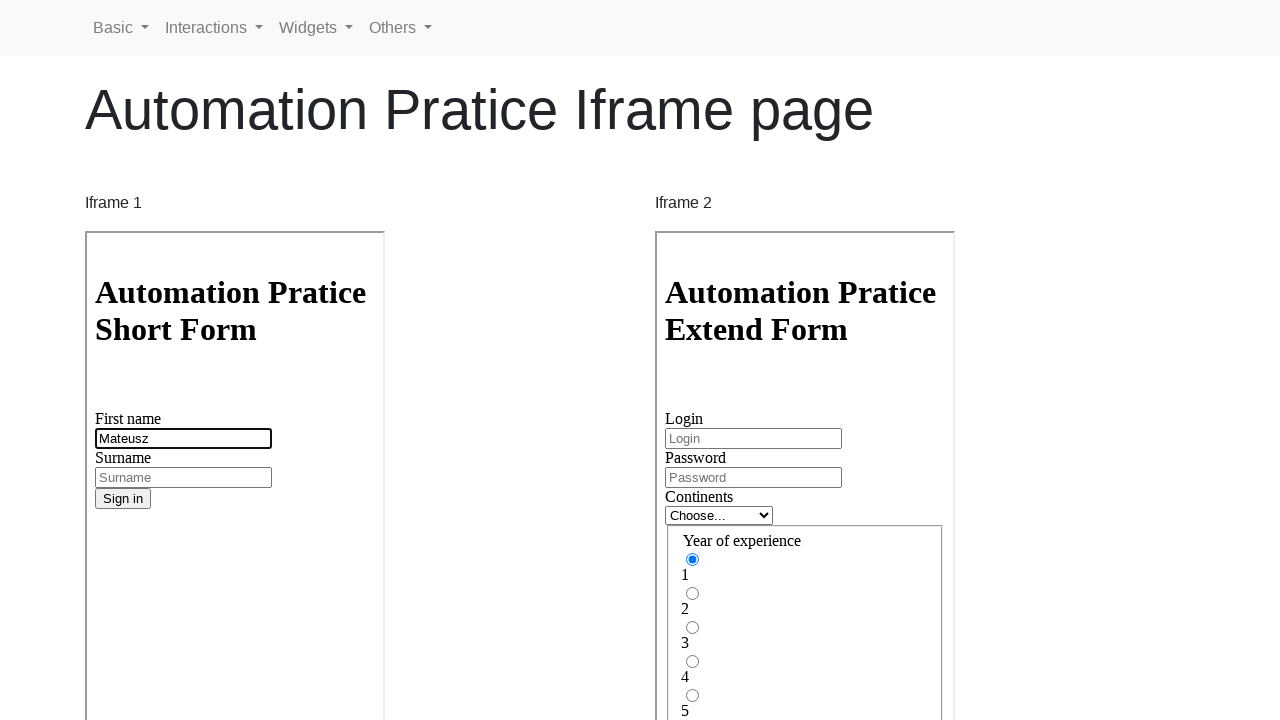

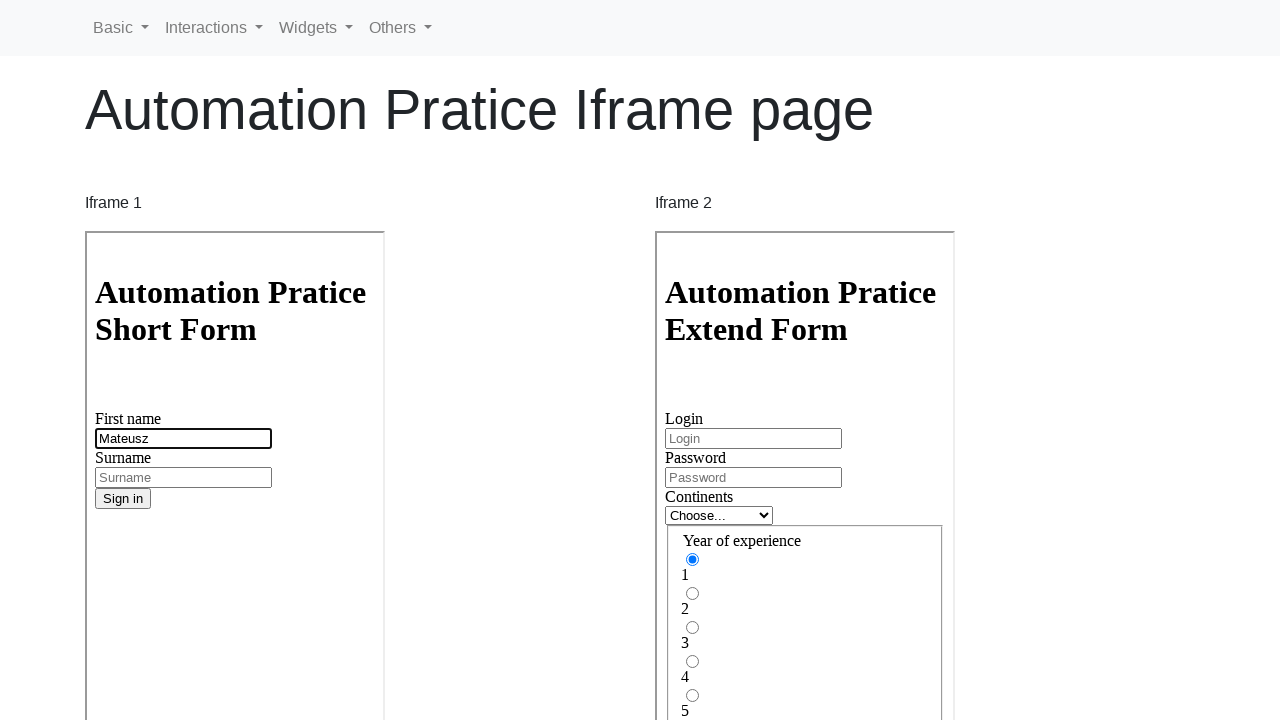